Tests a confirmation JavaScript alert by clicking the confirm button, accepting it to verify OK result, then dismissing it to verify Cancel result

Starting URL: https://the-internet.herokuapp.com/javascript_alerts

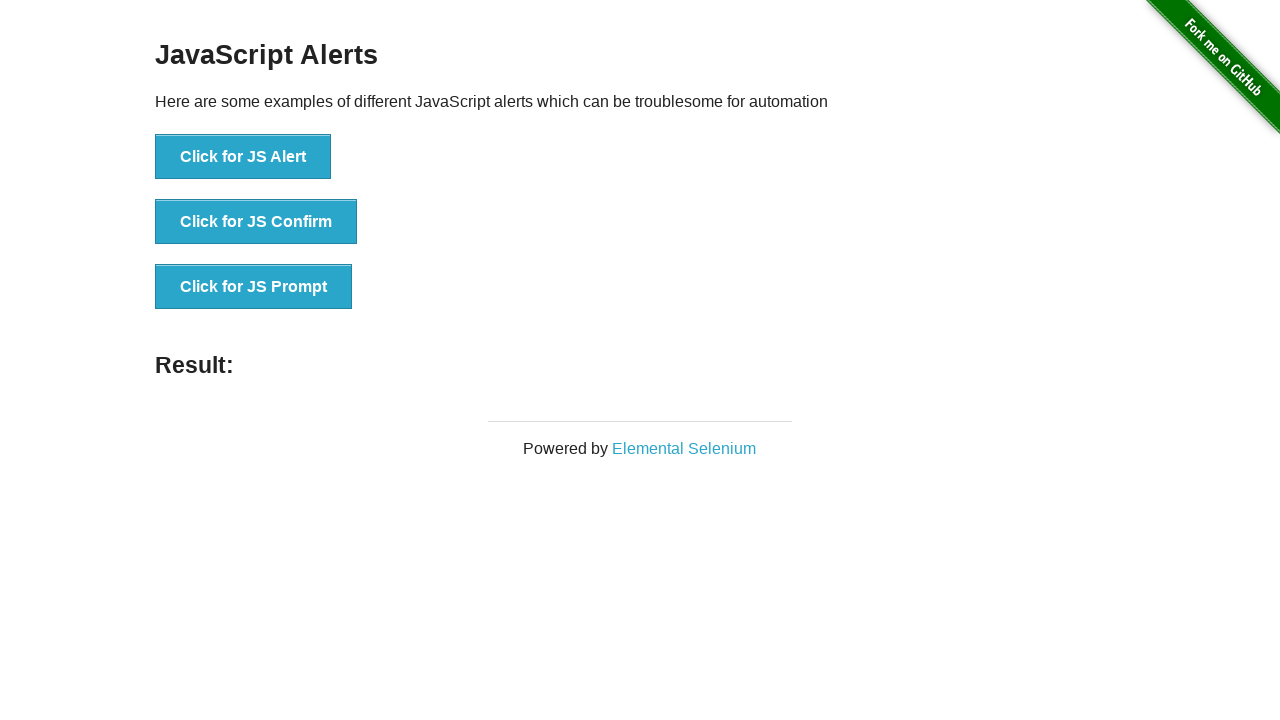

Waited for page to load - example section header visible
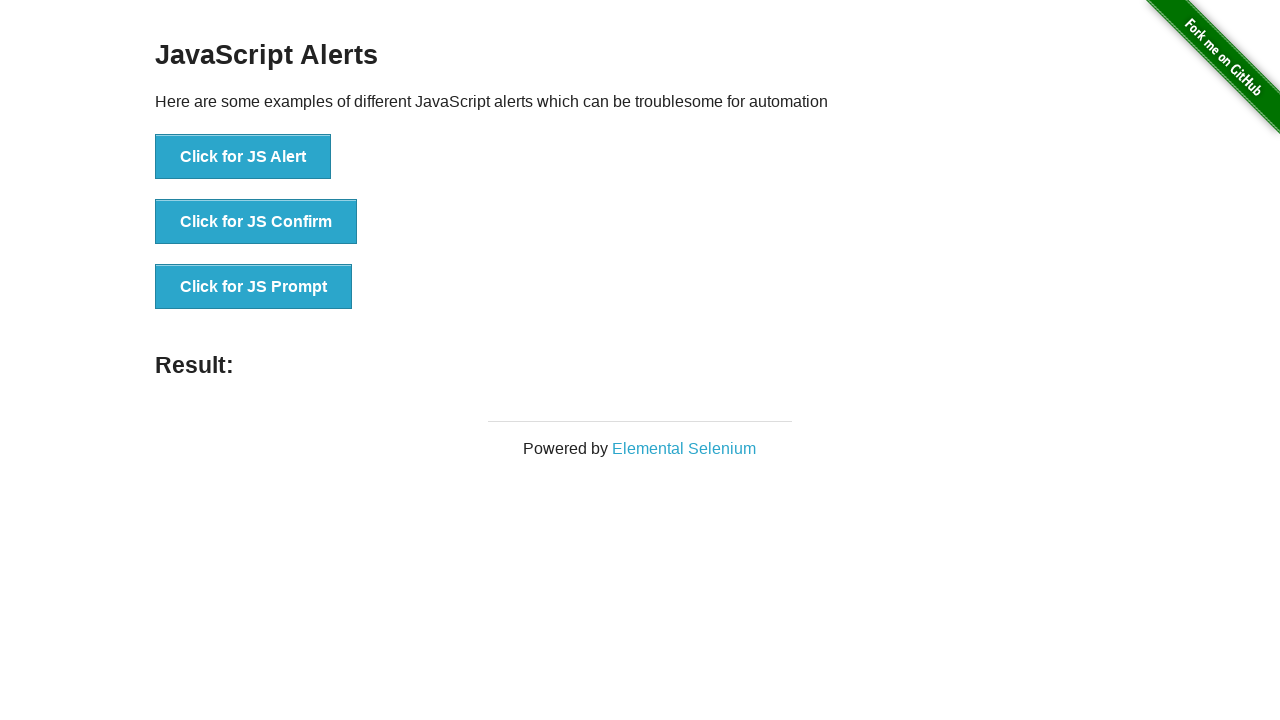

Set up dialog handler to accept confirmation alert
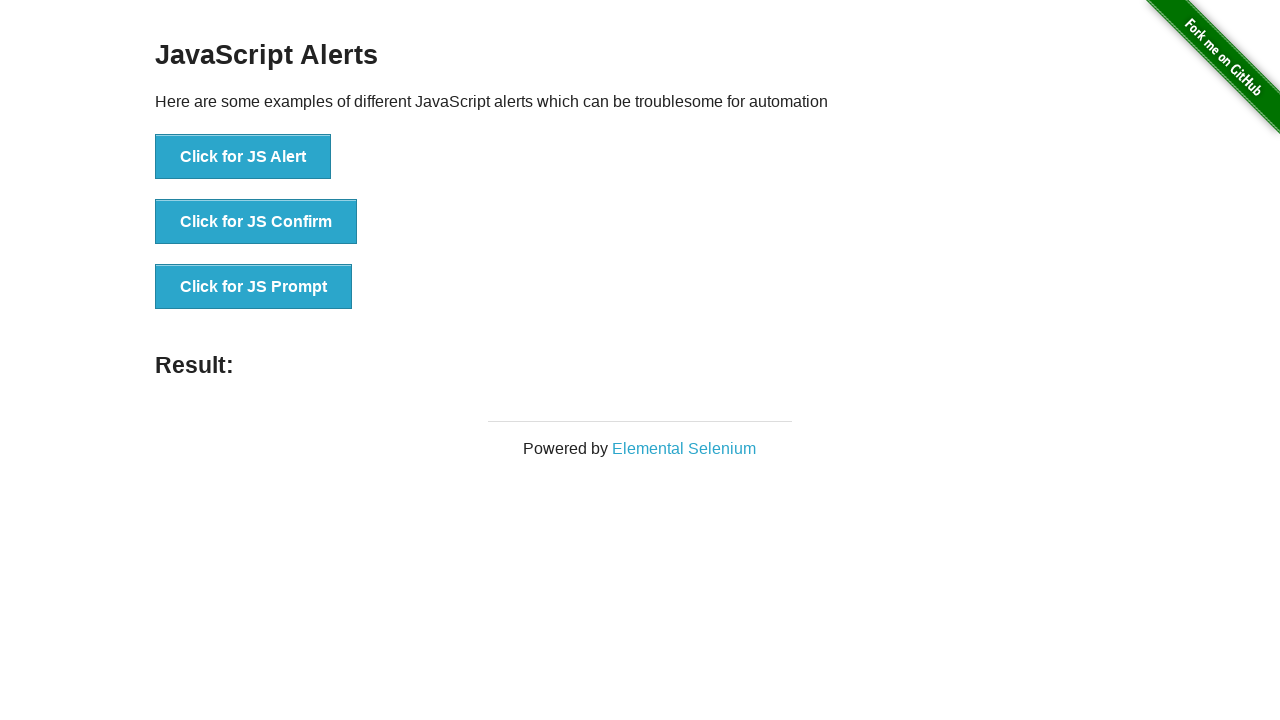

Clicked 'Click for JS Confirm' button to trigger confirmation alert at (256, 222) on xpath=//button[text()='Click for JS Confirm']
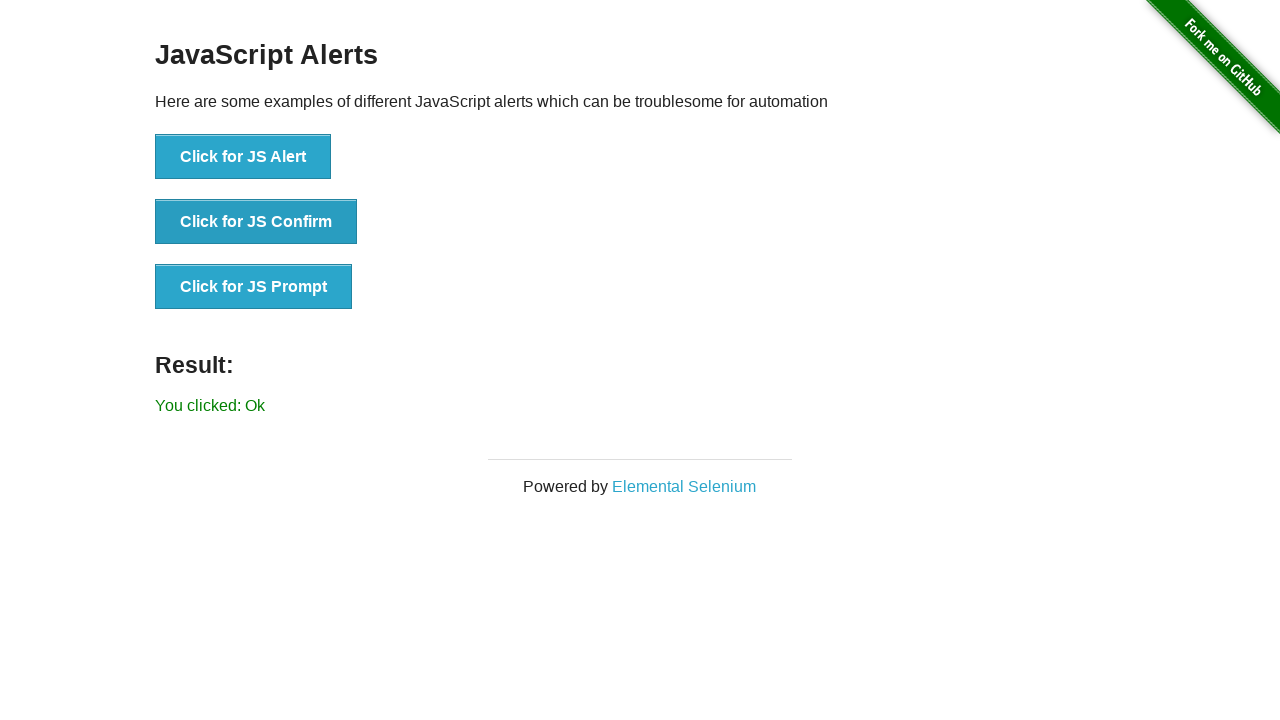

Waited for result message to appear
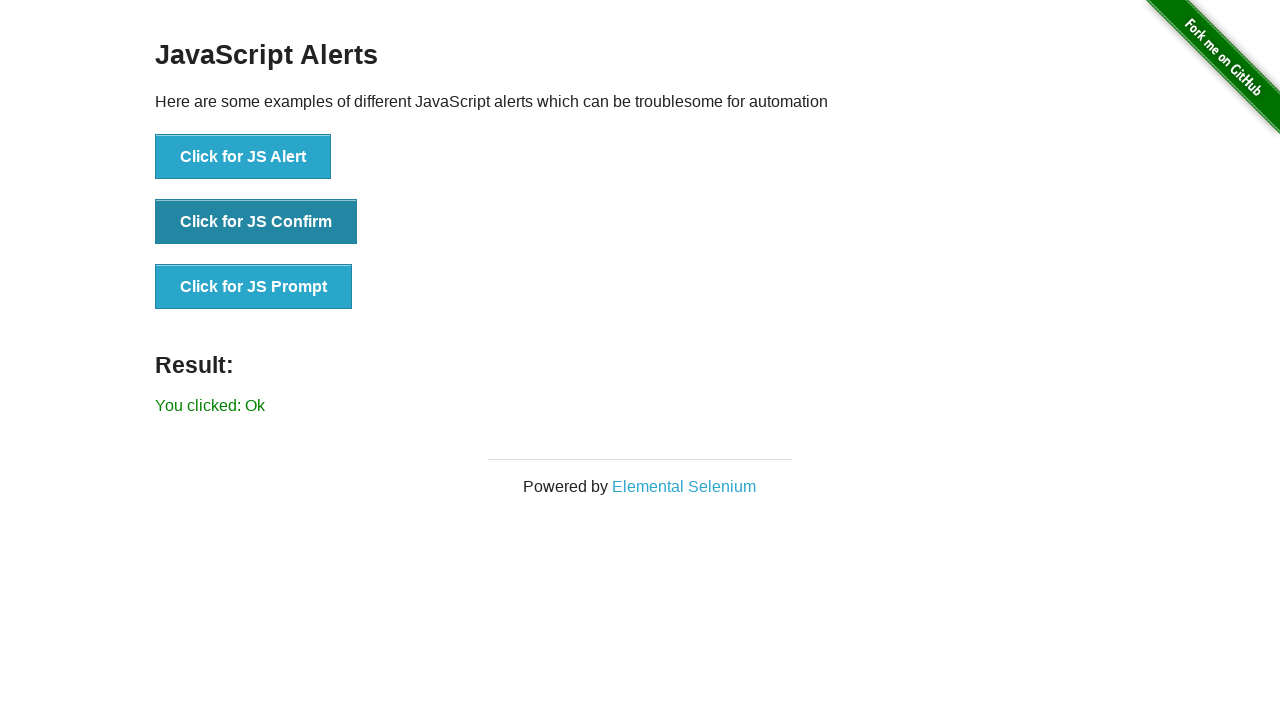

Retrieved result text: 'You clicked: Ok'
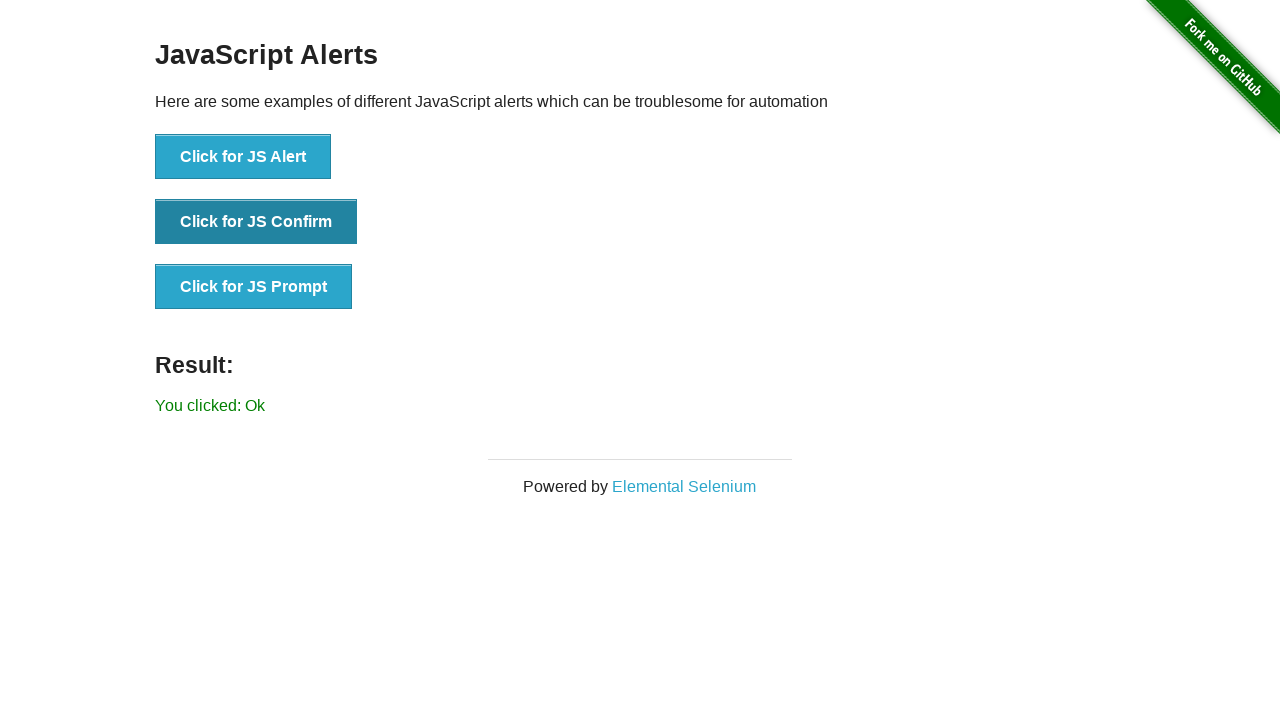

Verified that accepting the alert shows 'You clicked: Ok' message
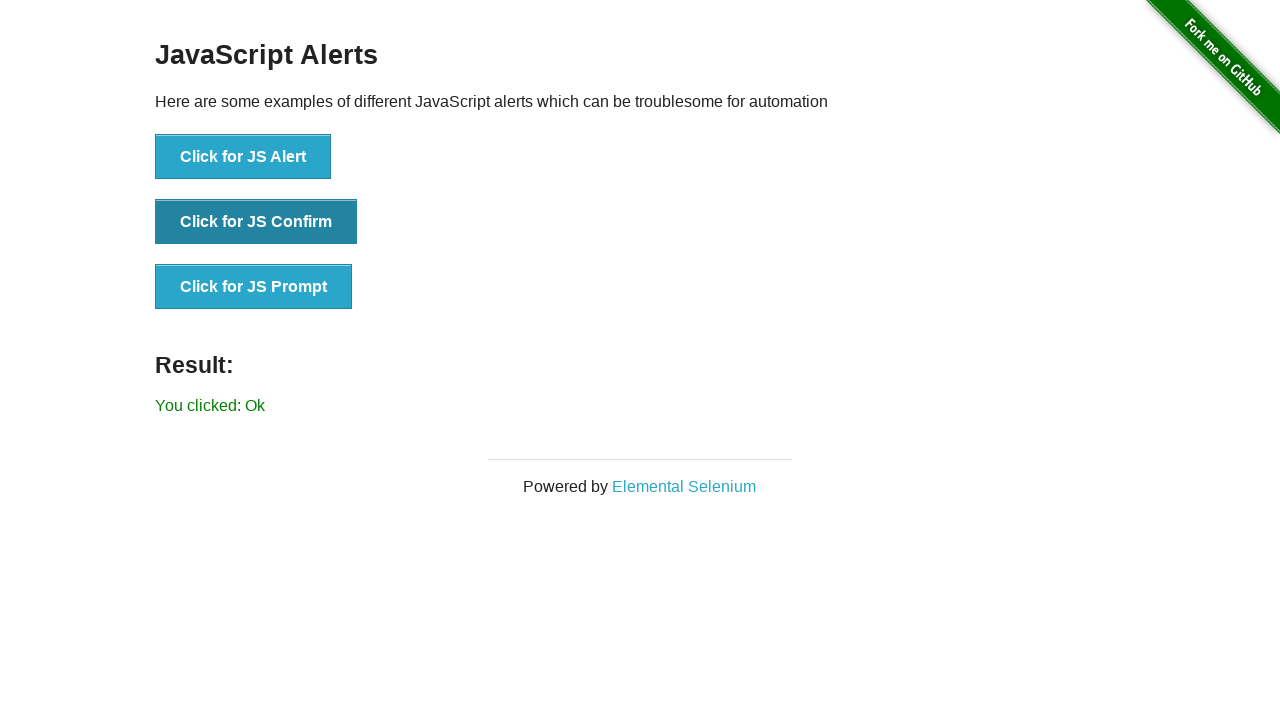

Set up dialog handler to dismiss confirmation alert
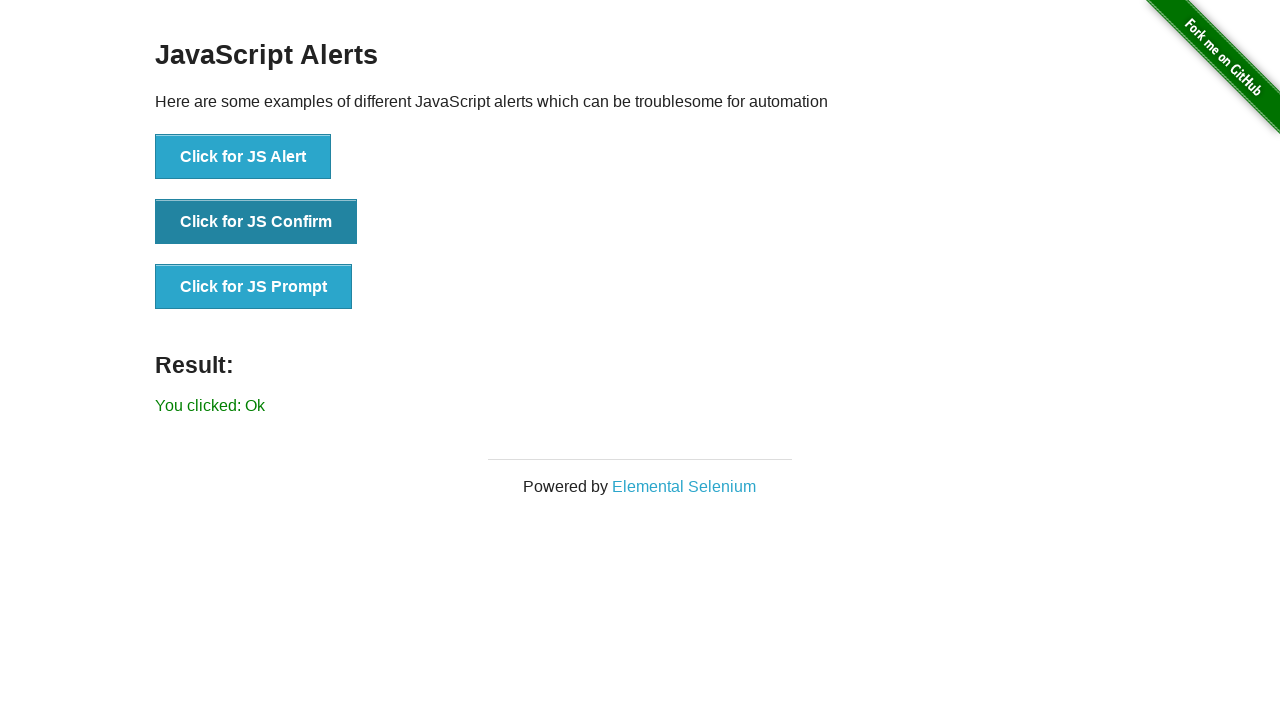

Clicked 'Click for JS Confirm' button again to trigger another confirmation alert at (256, 222) on xpath=//button[text()='Click for JS Confirm']
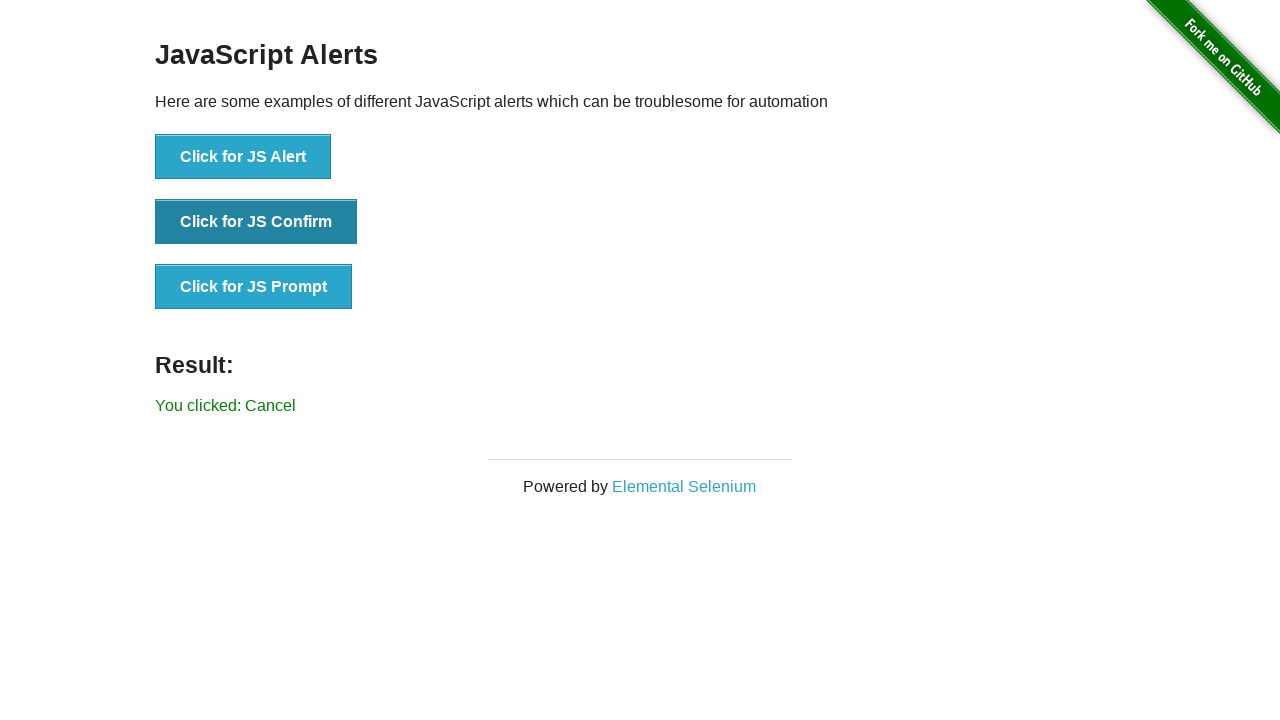

Waited for result message to appear
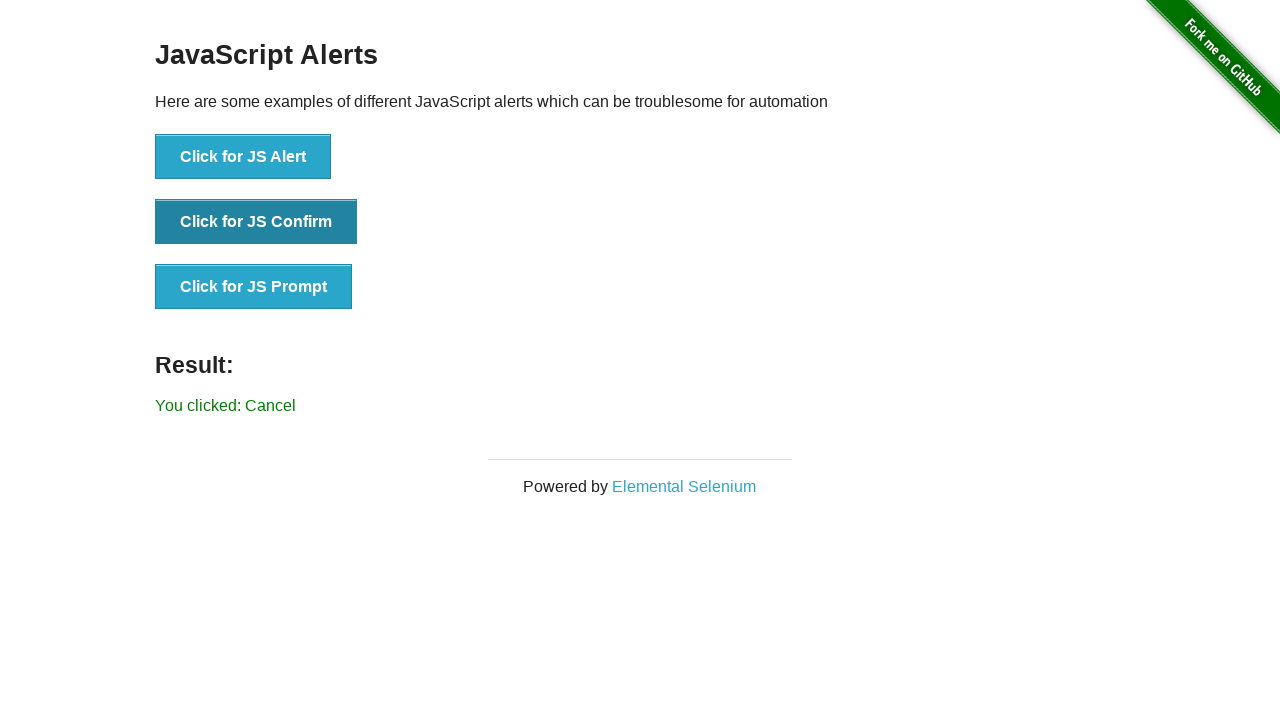

Retrieved result text: 'You clicked: Cancel'
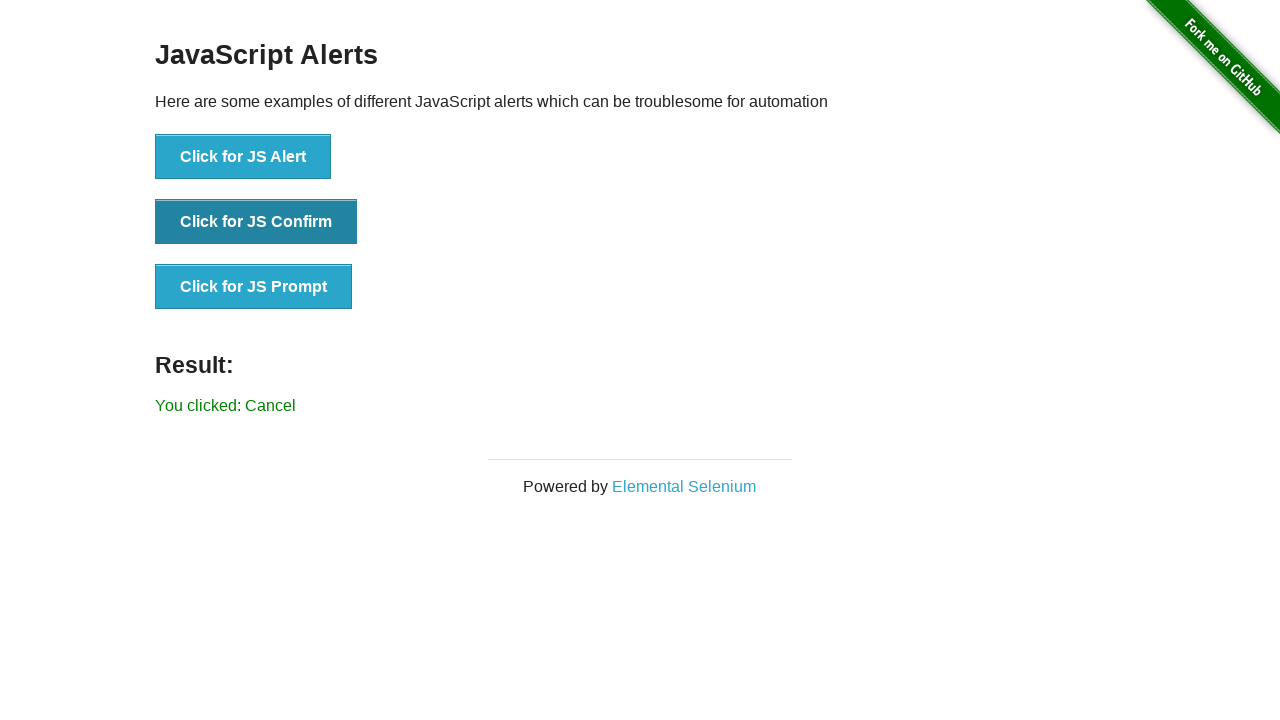

Verified that dismissing the alert shows 'You clicked: Cancel' message
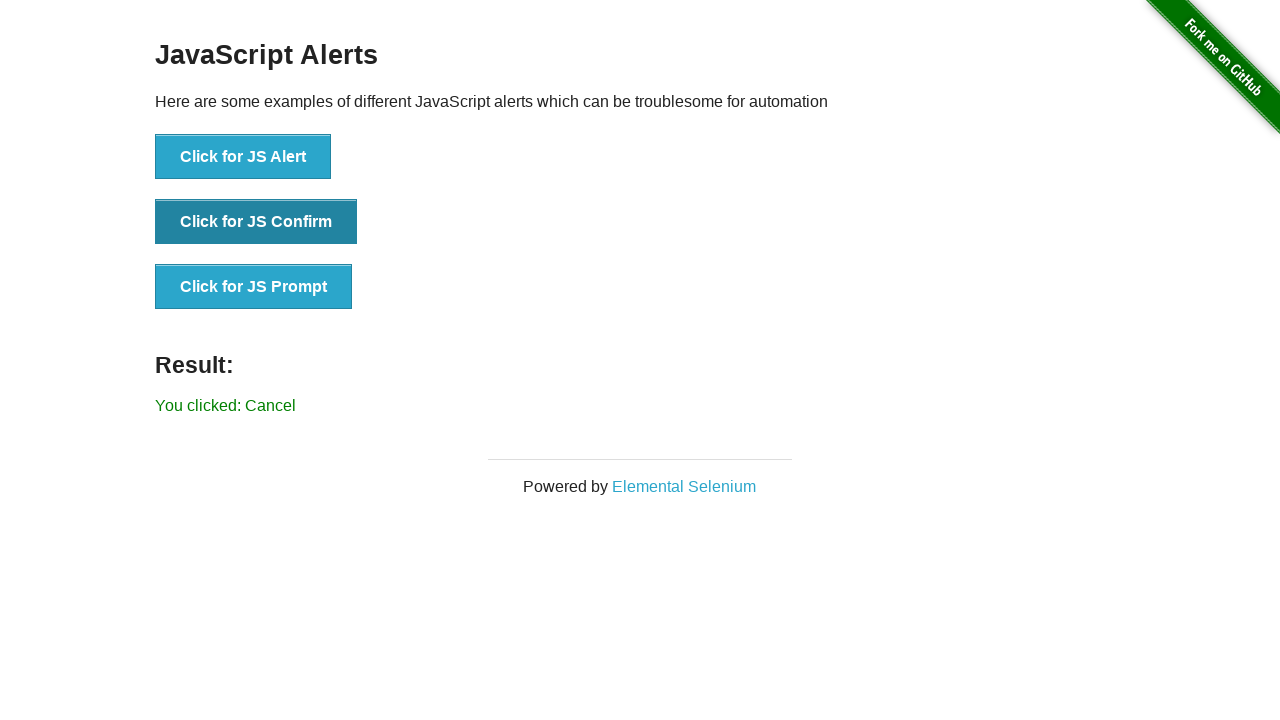

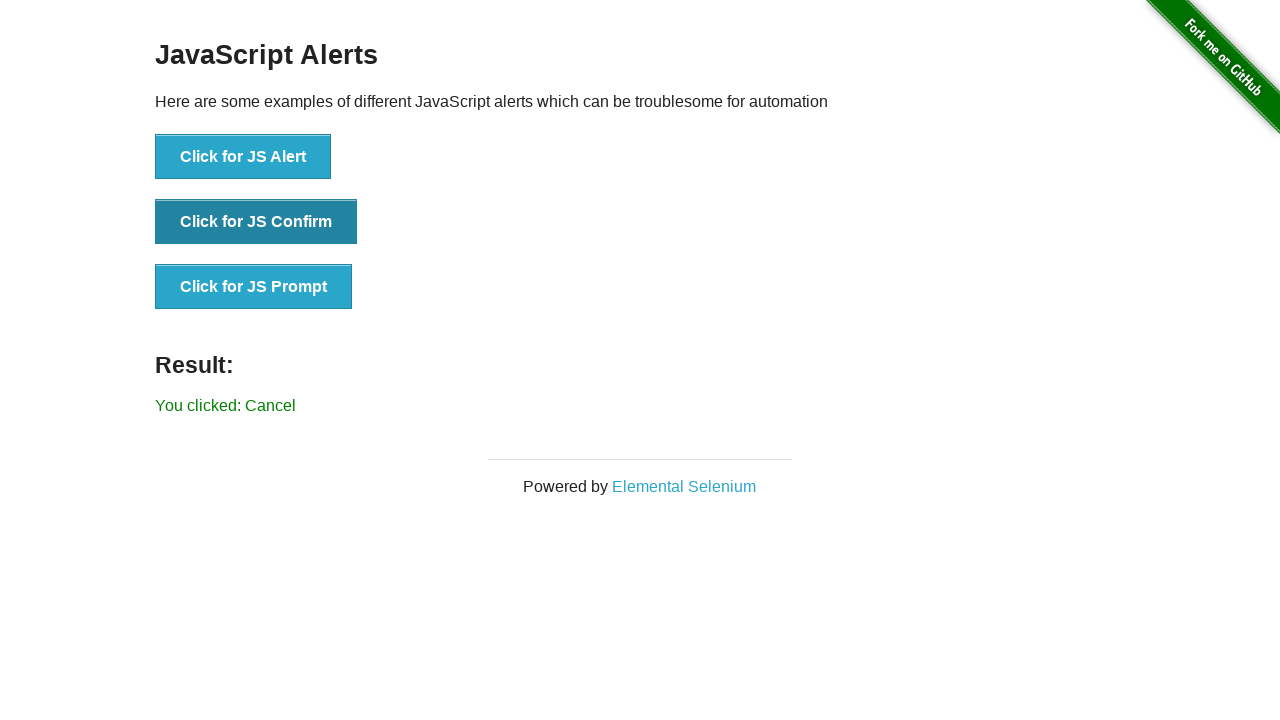